Tests JavaScript prompt dialog by clicking a button, entering text into the prompt, and accepting it

Starting URL: https://automationfc.github.io/basic-form/index.html

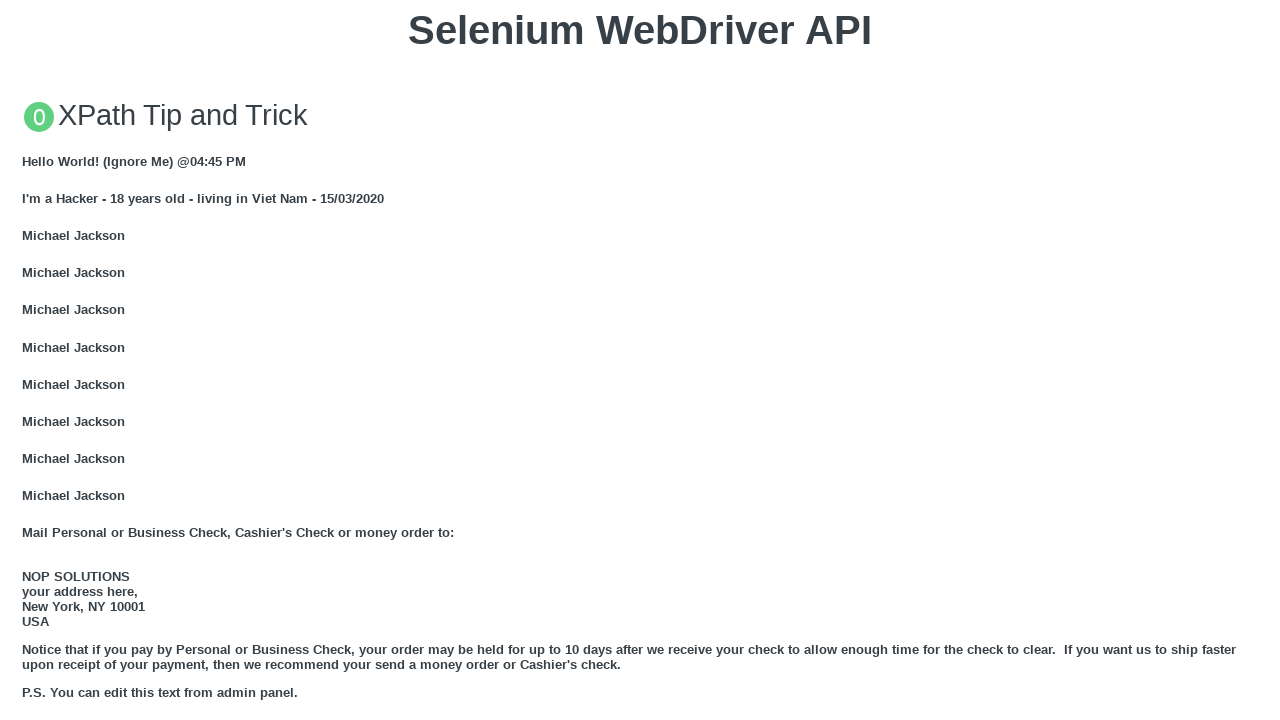

Set up dialog handler for JS prompt
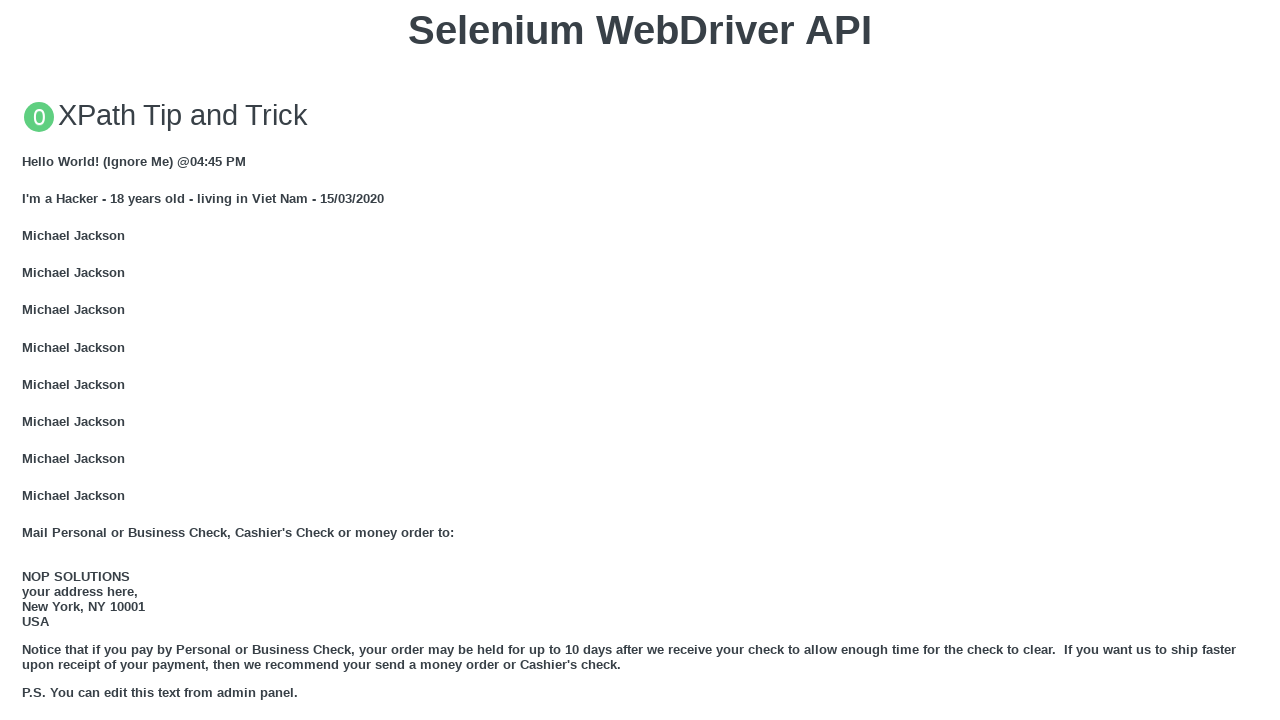

Clicked button to trigger JS prompt dialog at (640, 360) on xpath=//button[text()='Click for JS Prompt']
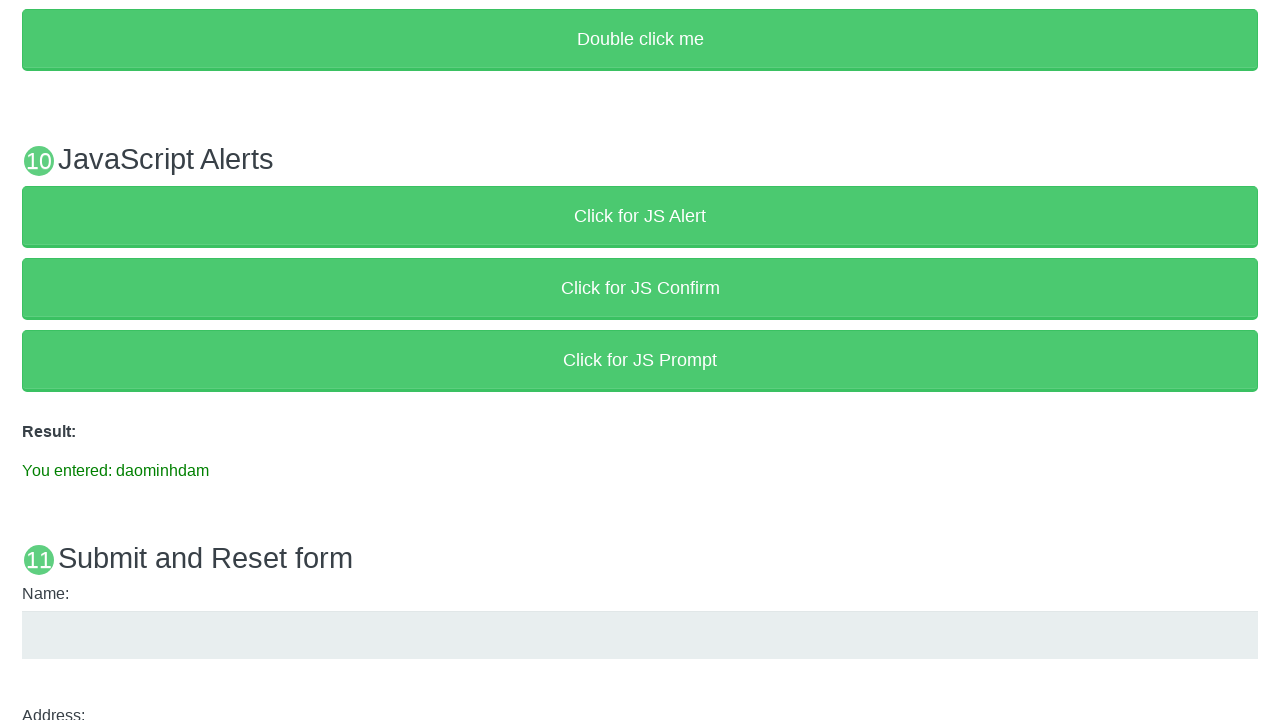

Verified prompt result displays entered text 'daominhdam'
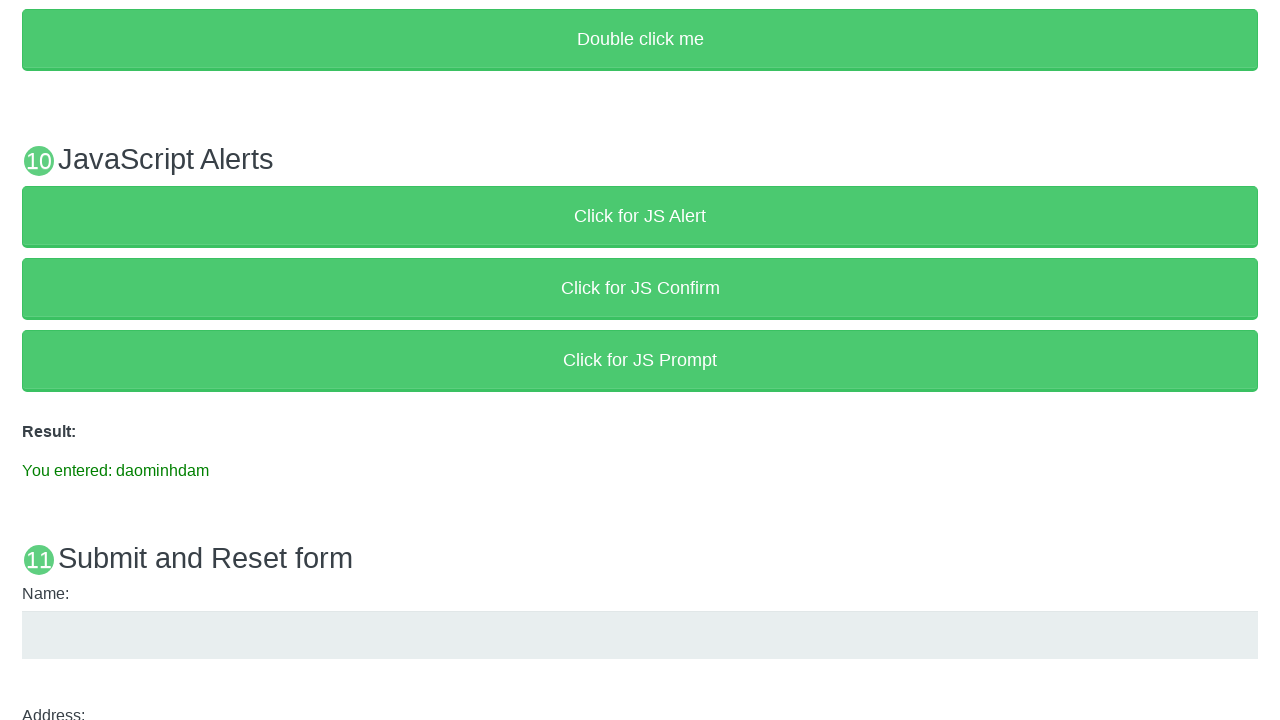

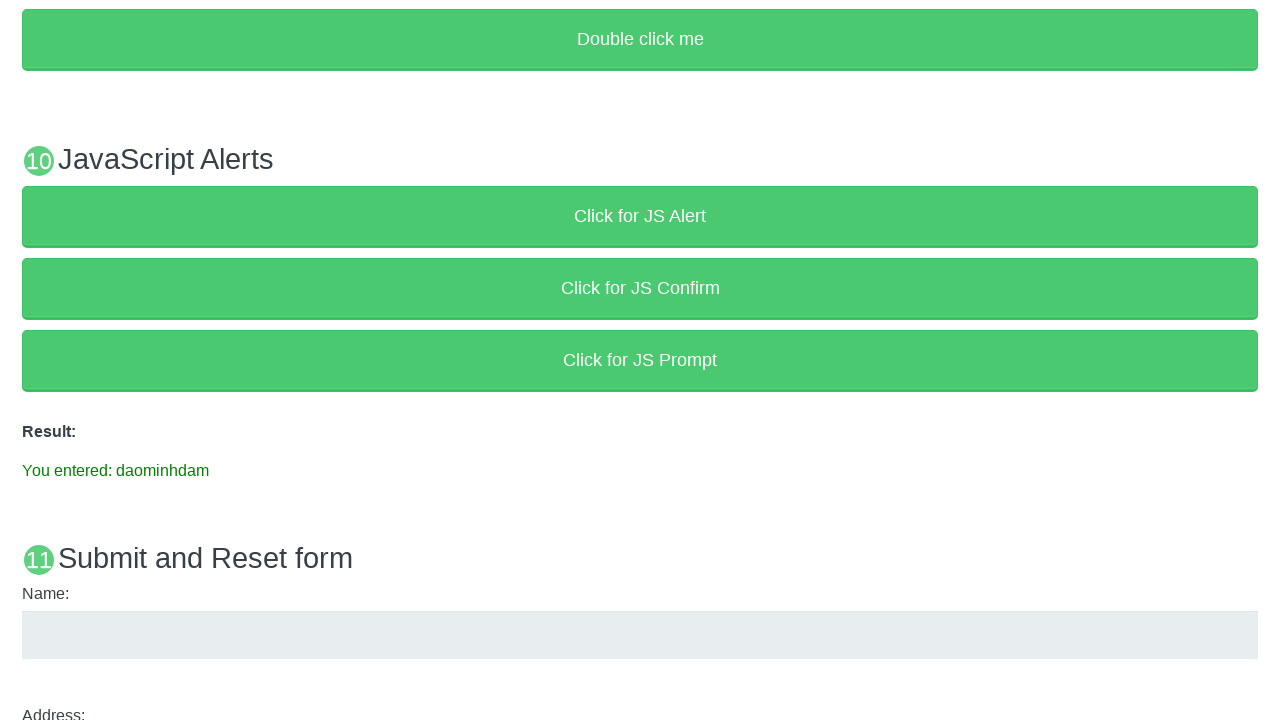